Validates playing a selected song by clicking the play button and verifying the pause button appears

Starting URL: https://parodify.vercel.app/

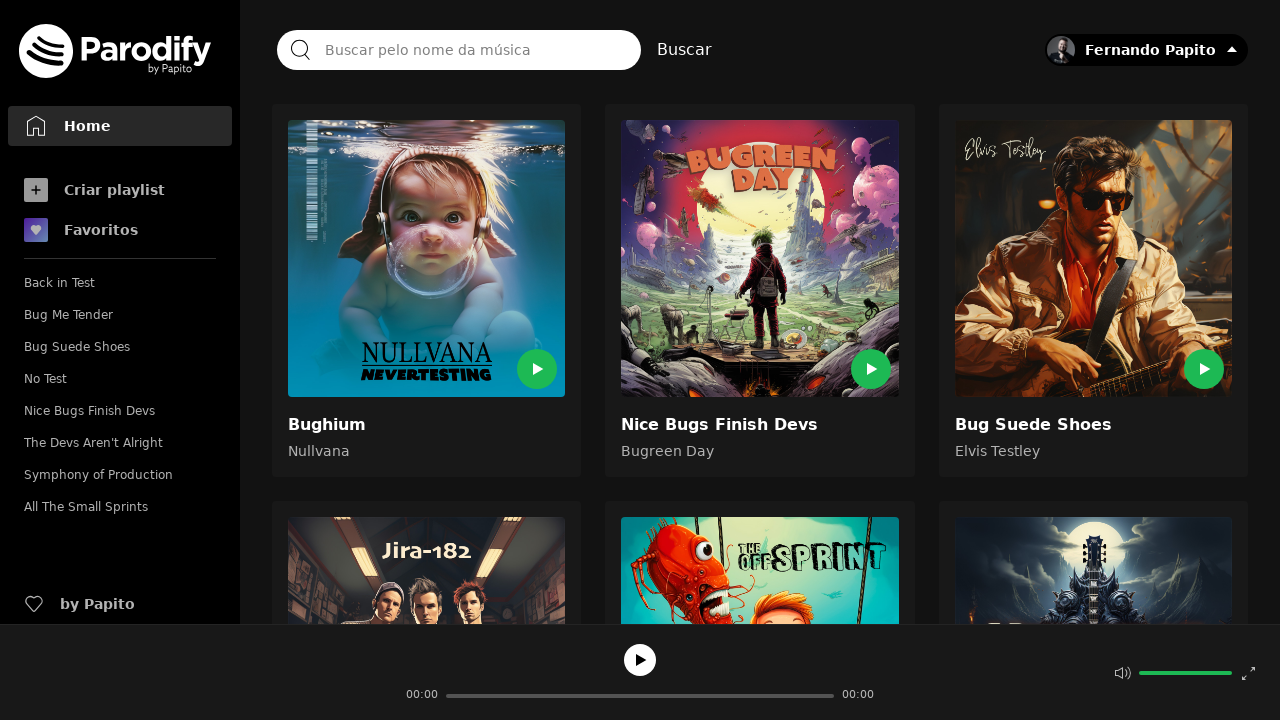

Page loaded with domcontentloaded state
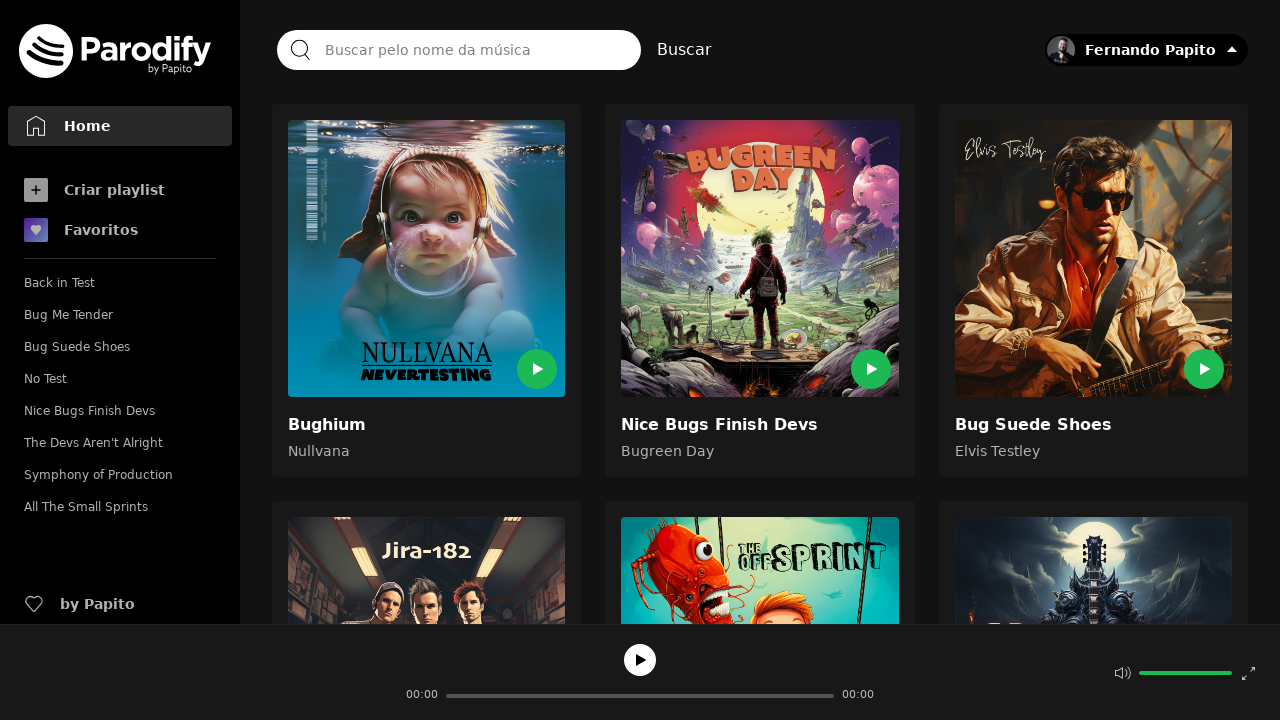

Play button is now visible
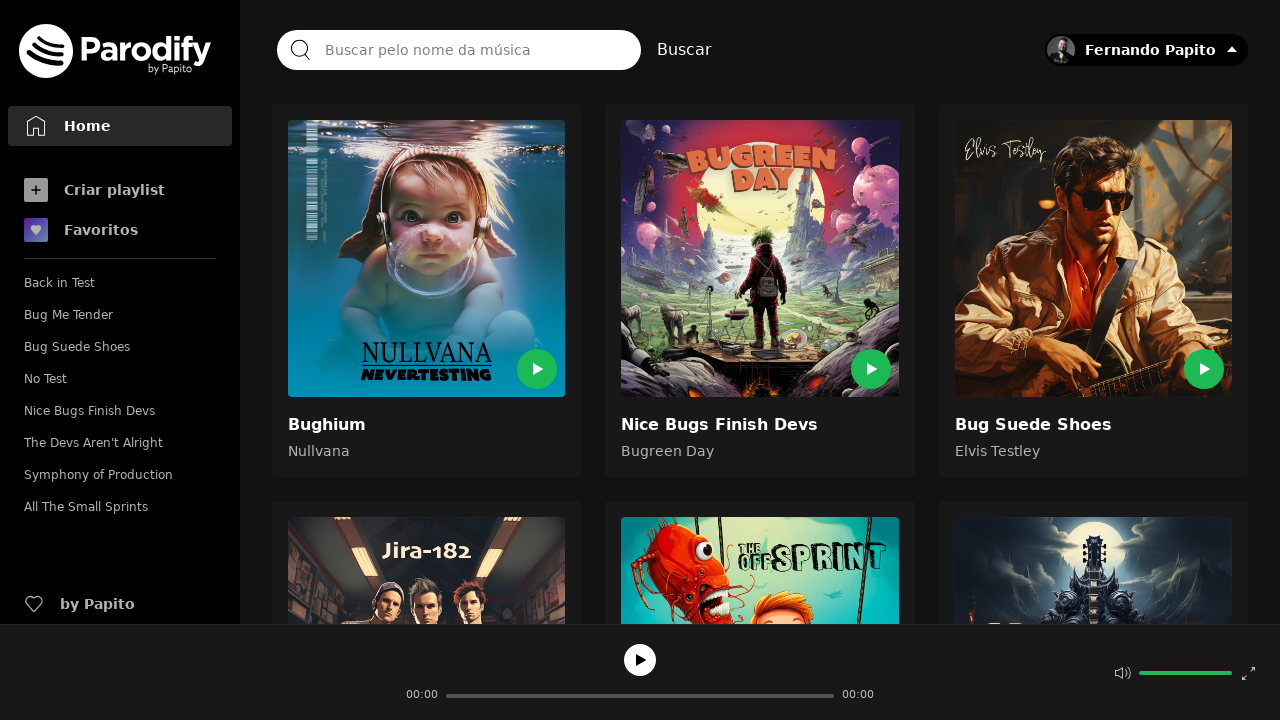

Clicked the play button to start playing the selected song at (537, 369) on .w-10 >> nth=0
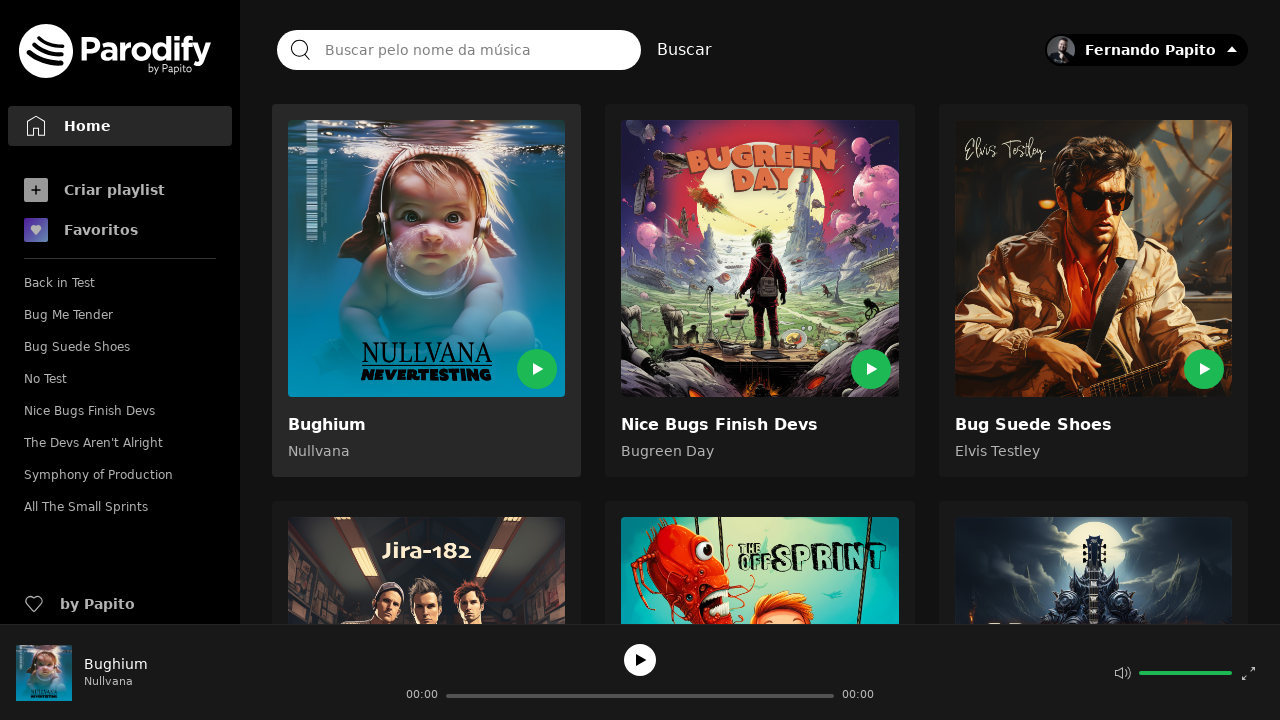

Pause button appeared, confirming the song is now playing
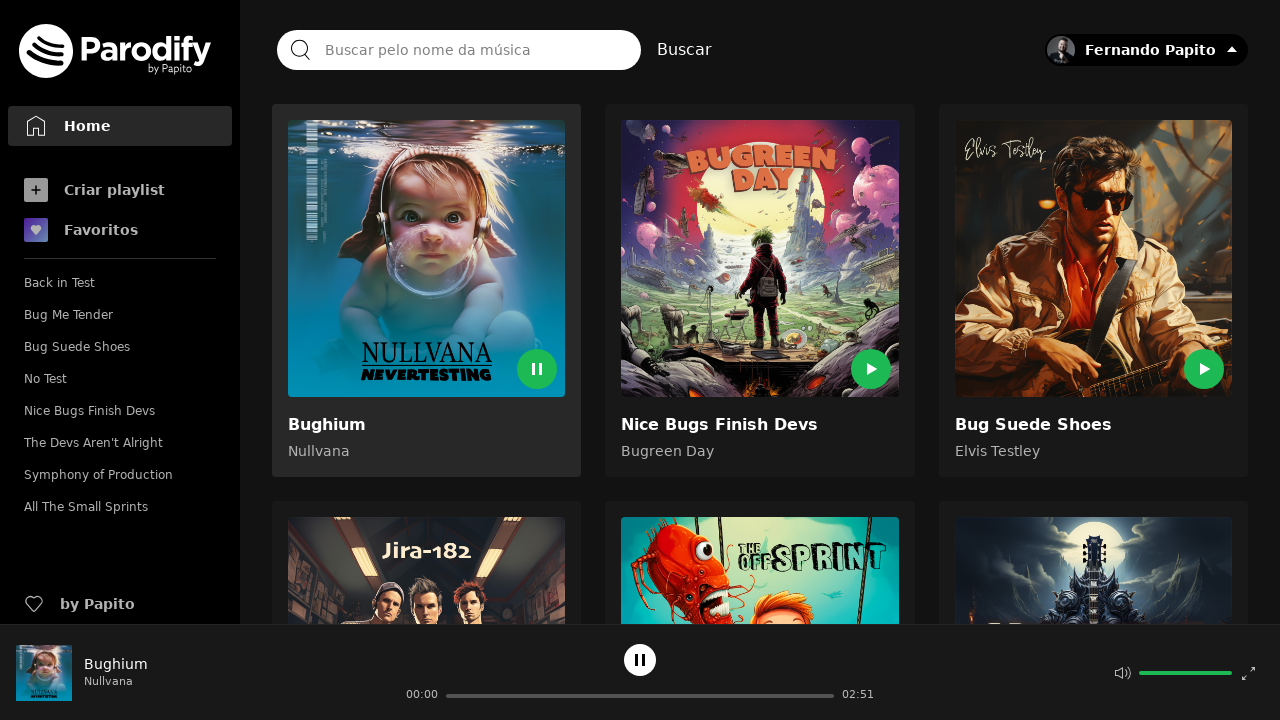

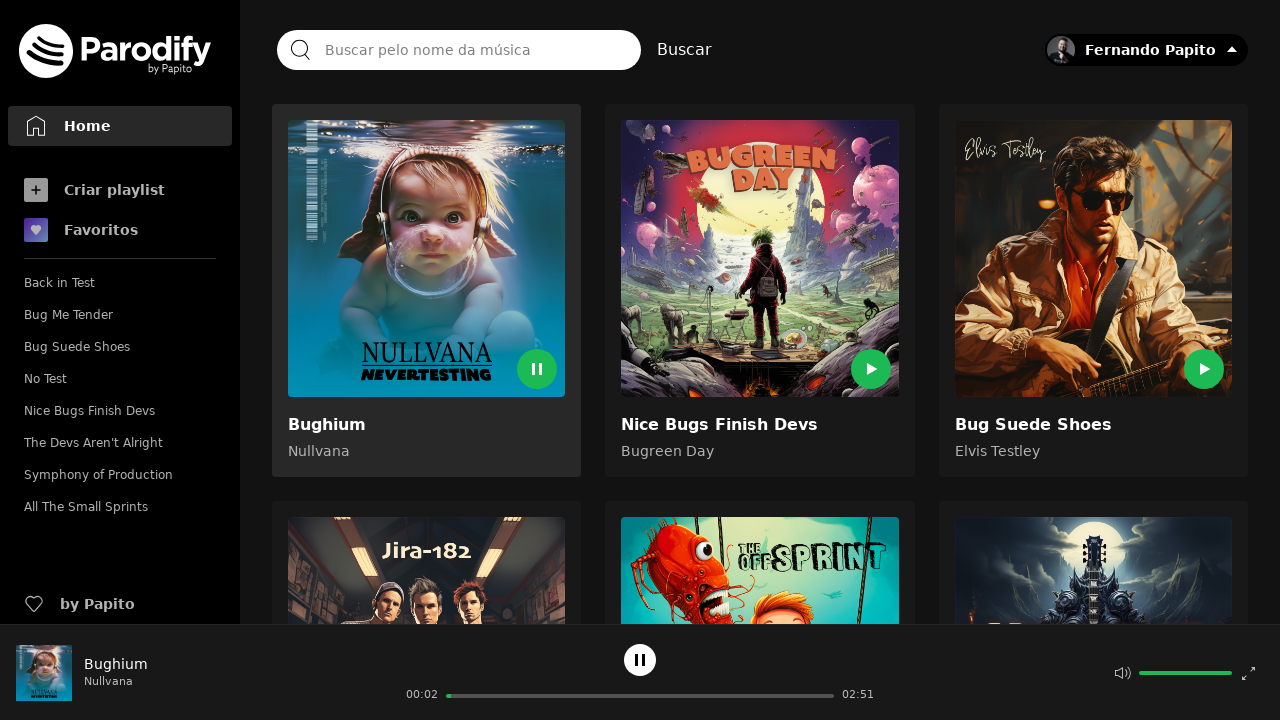